Tests handling of iframes by navigating to a frames demo page and filling an input field inside a frame

Starting URL: https://ui.vision/demo/webtest/frames/

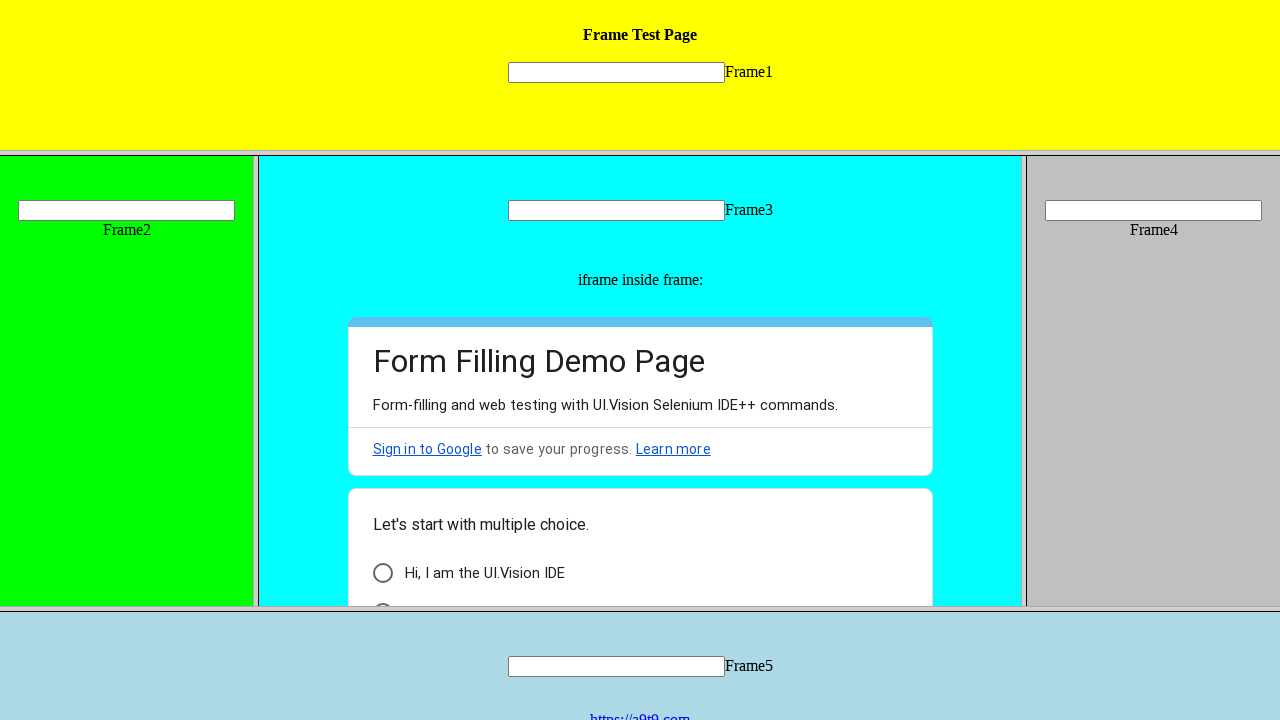

Located input field inside frame_1.html
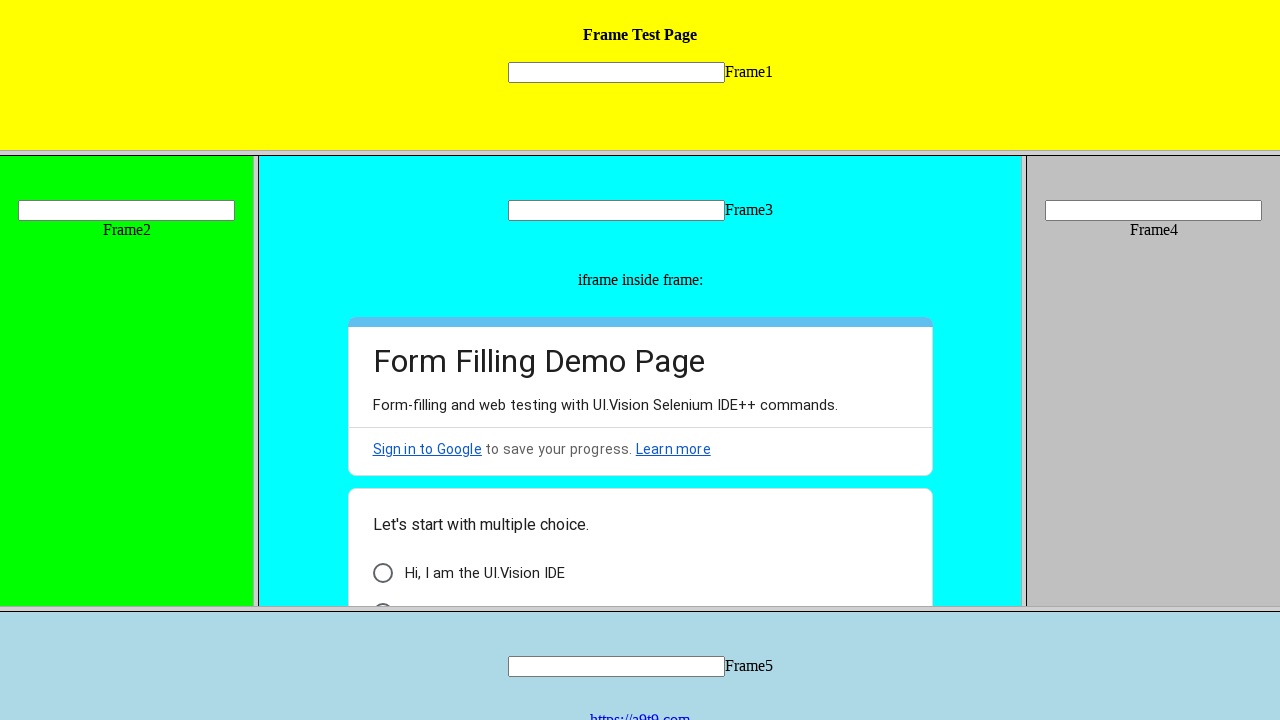

Filled input field inside frame with 'Hello' on frame[src='frame_1.html'] >> internal:control=enter-frame >> input[name='mytext1
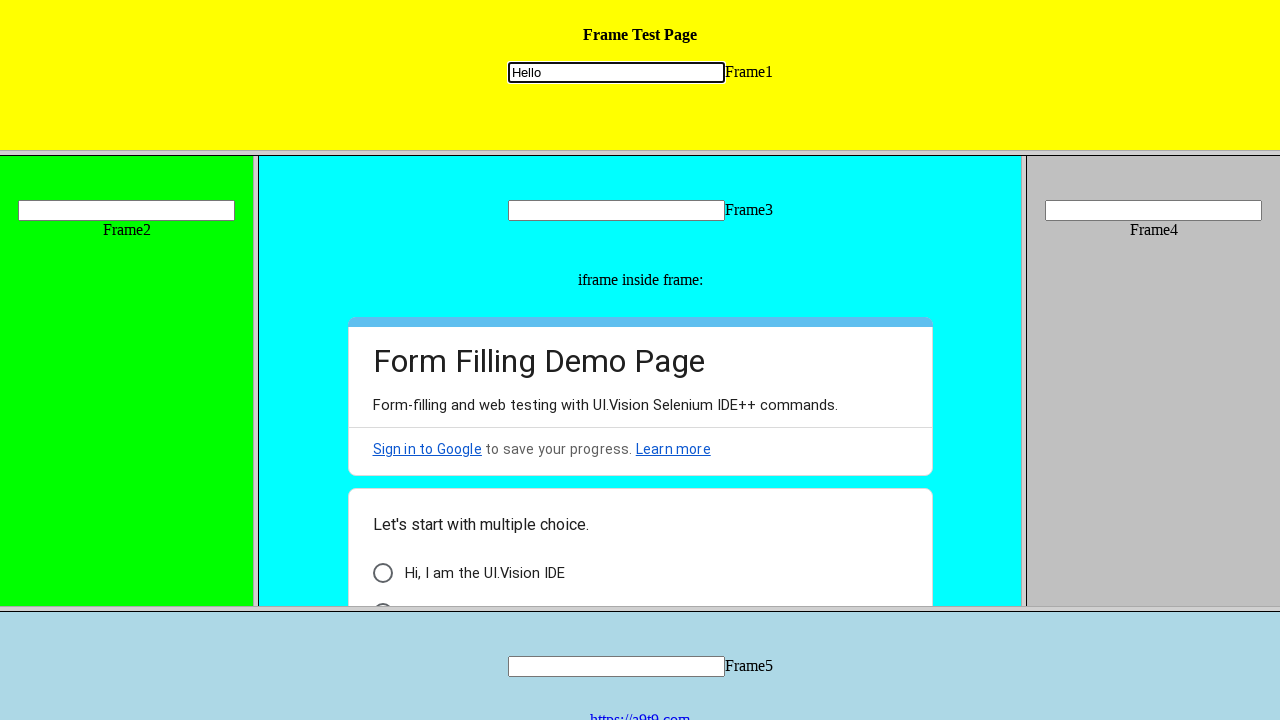

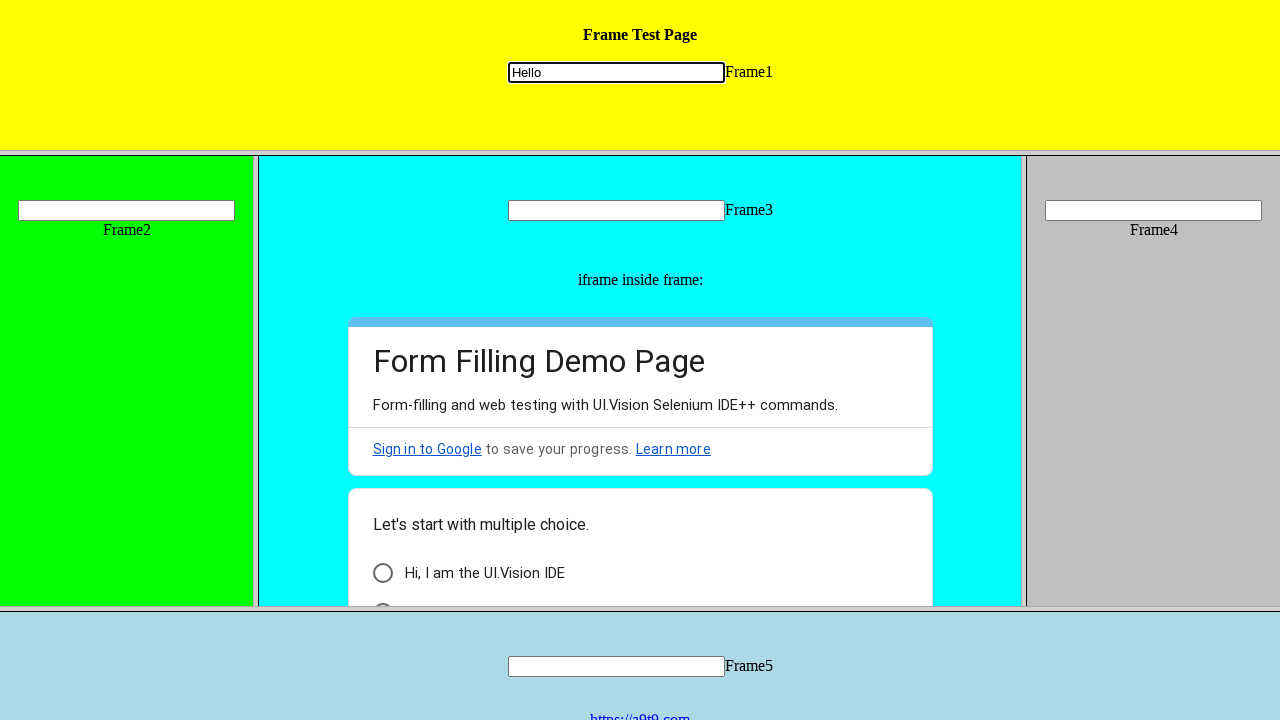